Tests checkbox functionality by checking if checkboxes are selected and clicking them if they are not selected

Starting URL: https://the-internet.herokuapp.com/checkboxes

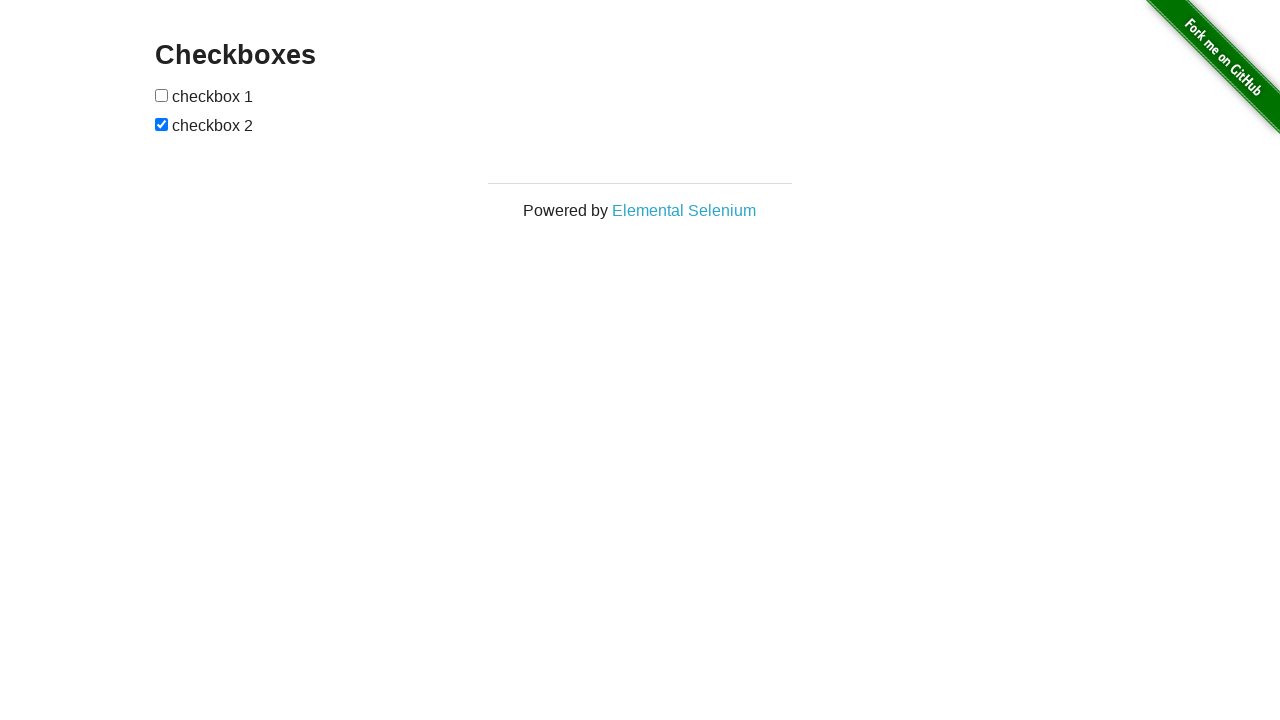

Navigated to checkbox test page
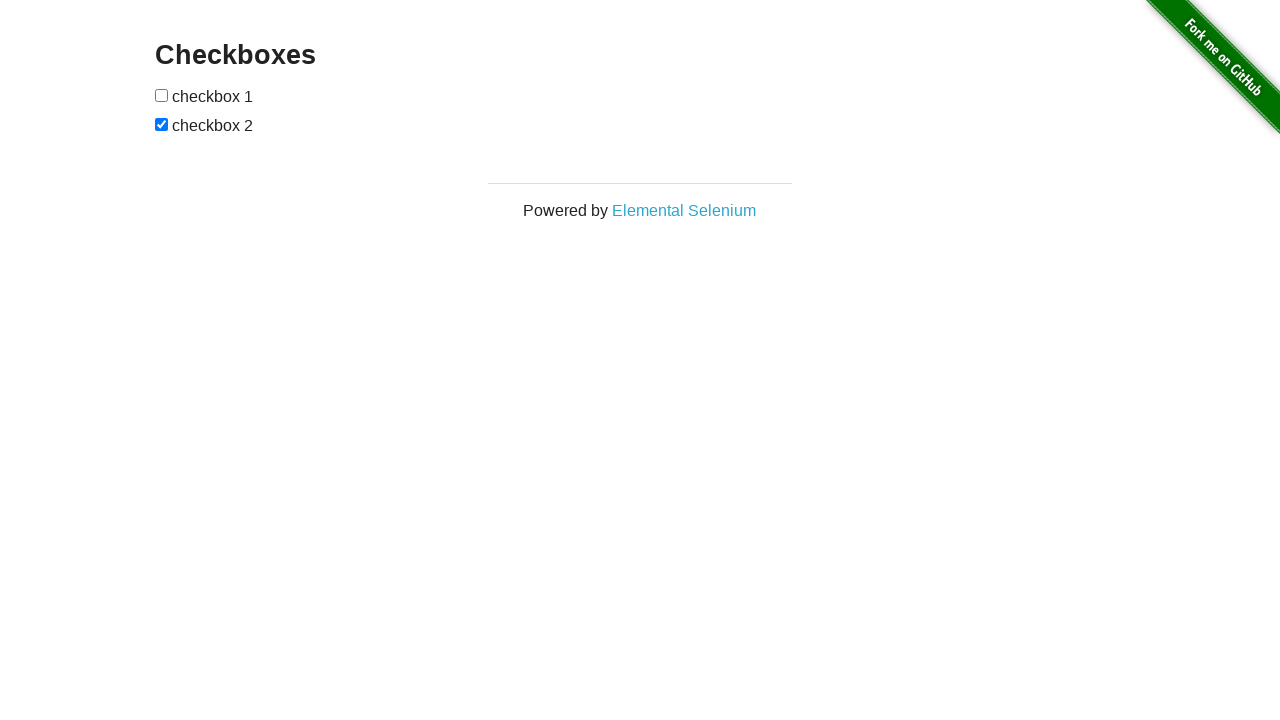

Located checkbox 1
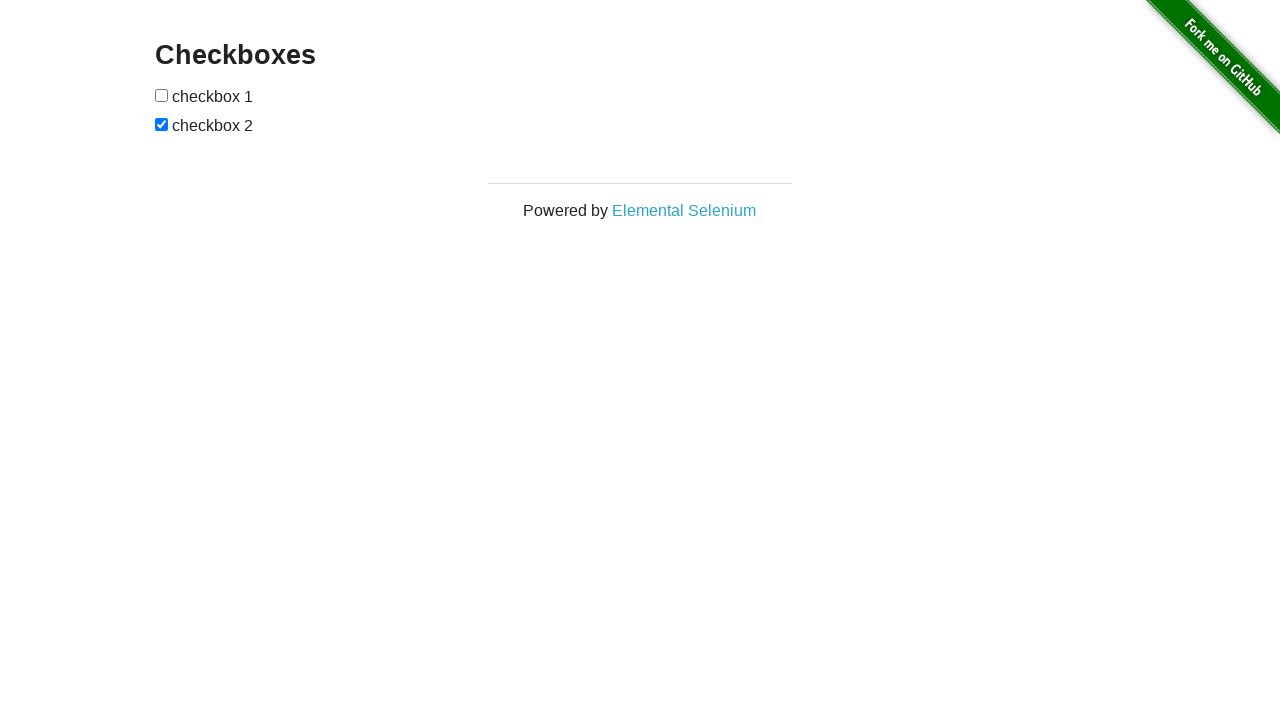

Verified checkbox 1 is not checked
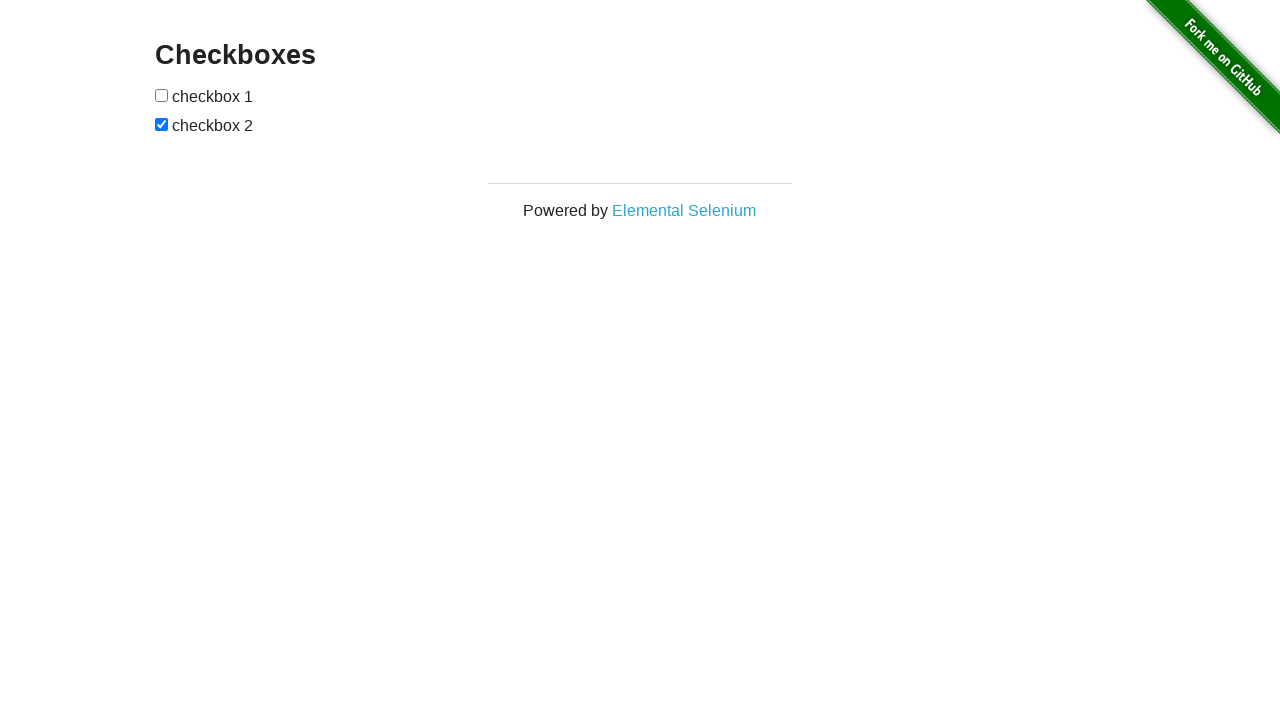

Clicked checkbox 1 to select it at (162, 95) on (//input[@type='checkbox'])[1]
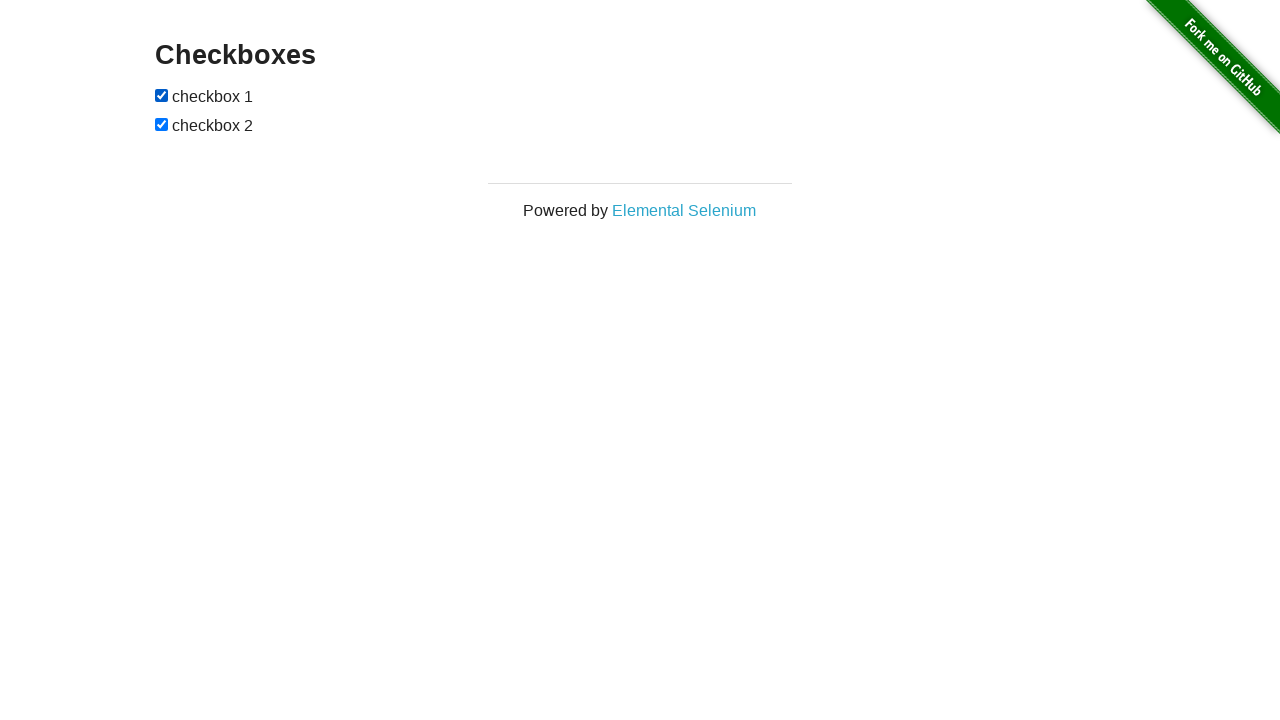

Located checkbox 2
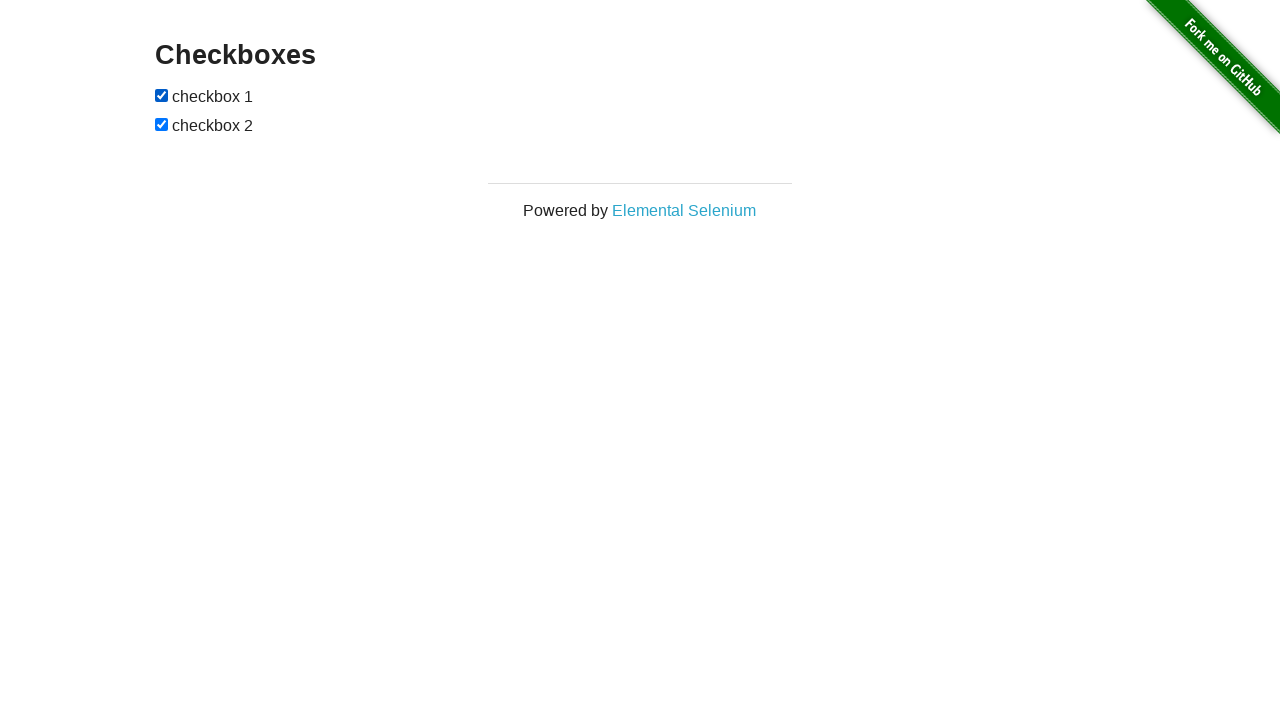

Checkbox 2 is already checked
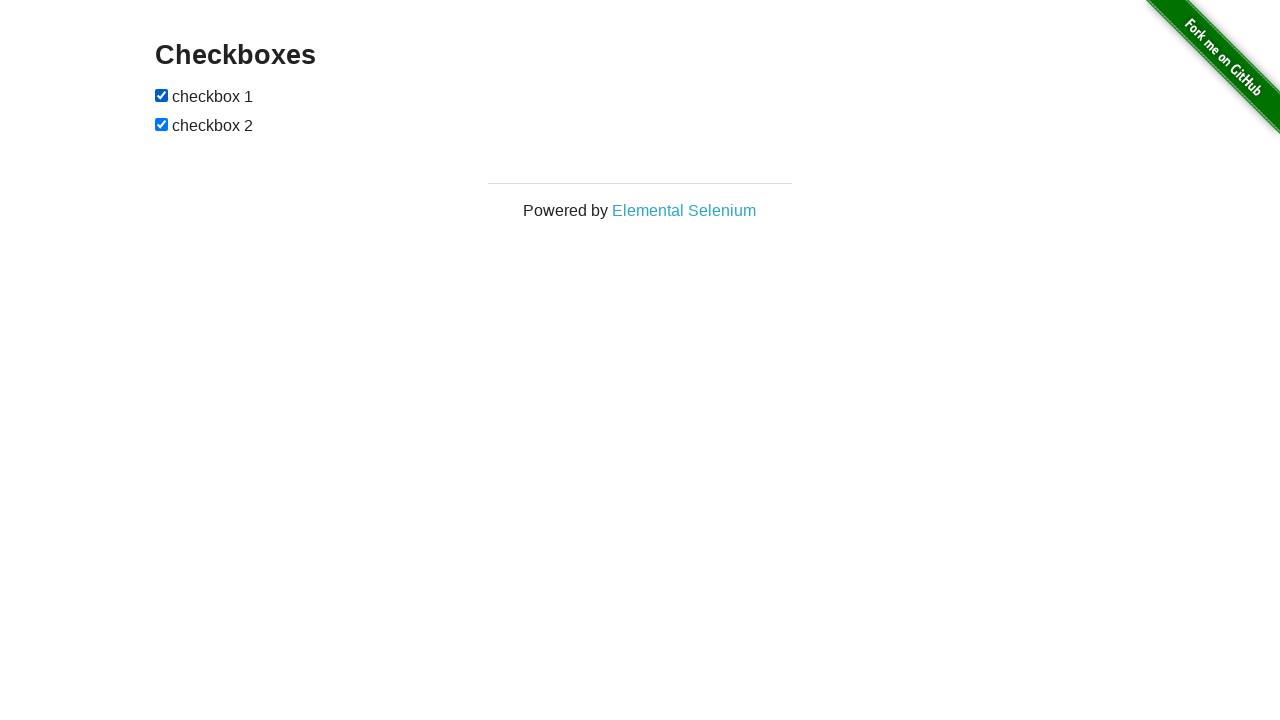

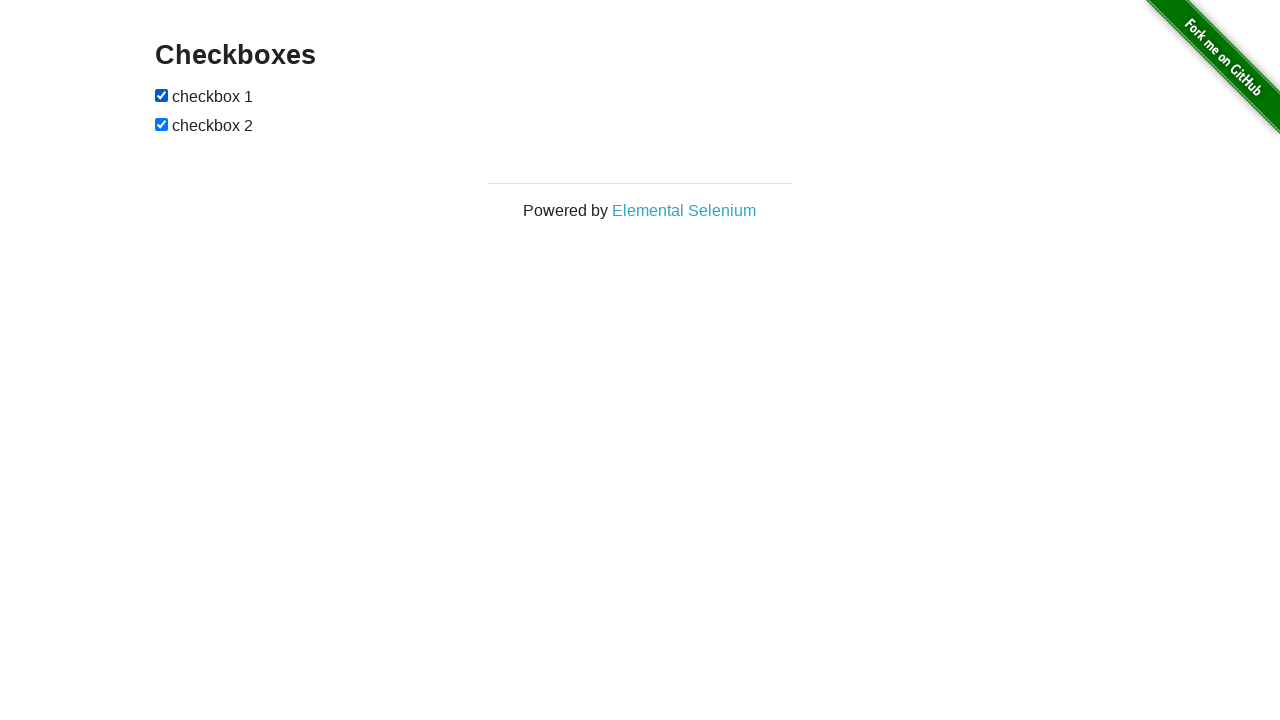